Tests the Macedonian Stock Exchange historical data filter by entering start and end dates and clicking the search/filter button to load historical stock data for a specific symbol.

Starting URL: https://www.mse.mk/en/stats/symbolhistory/ADIN

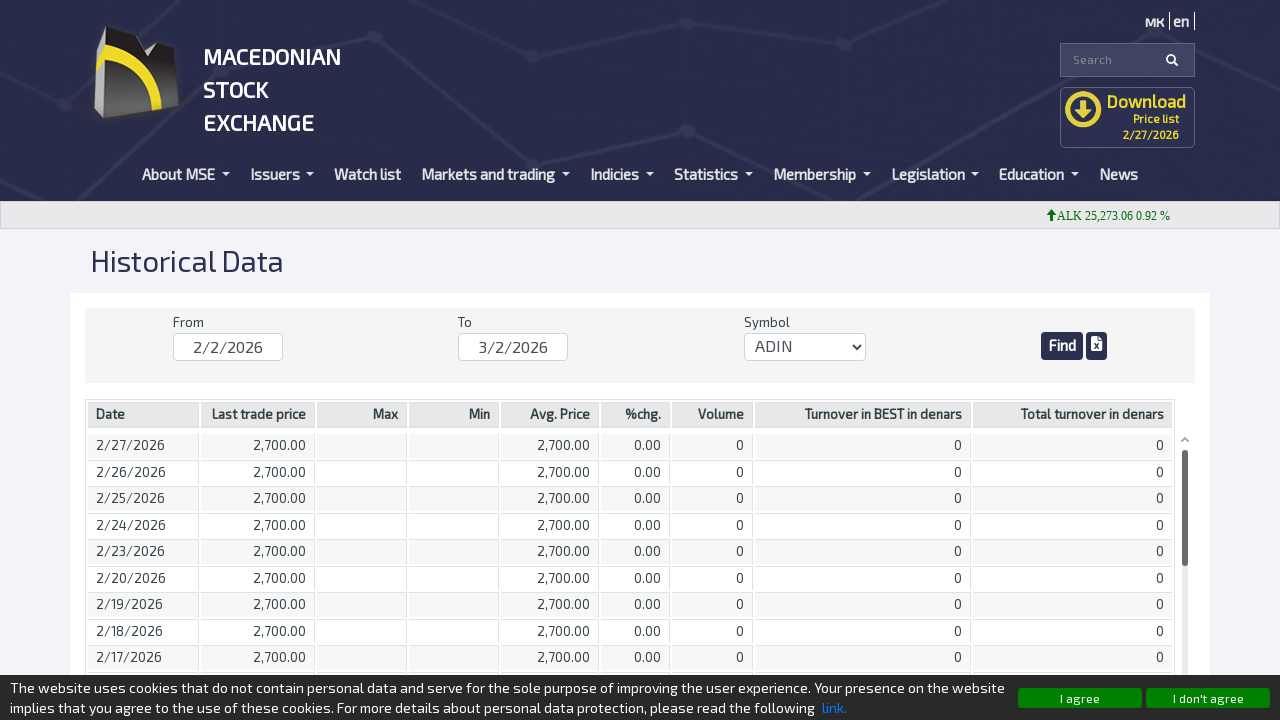

Waited for FromDate input field to load on Macedonian Stock Exchange page
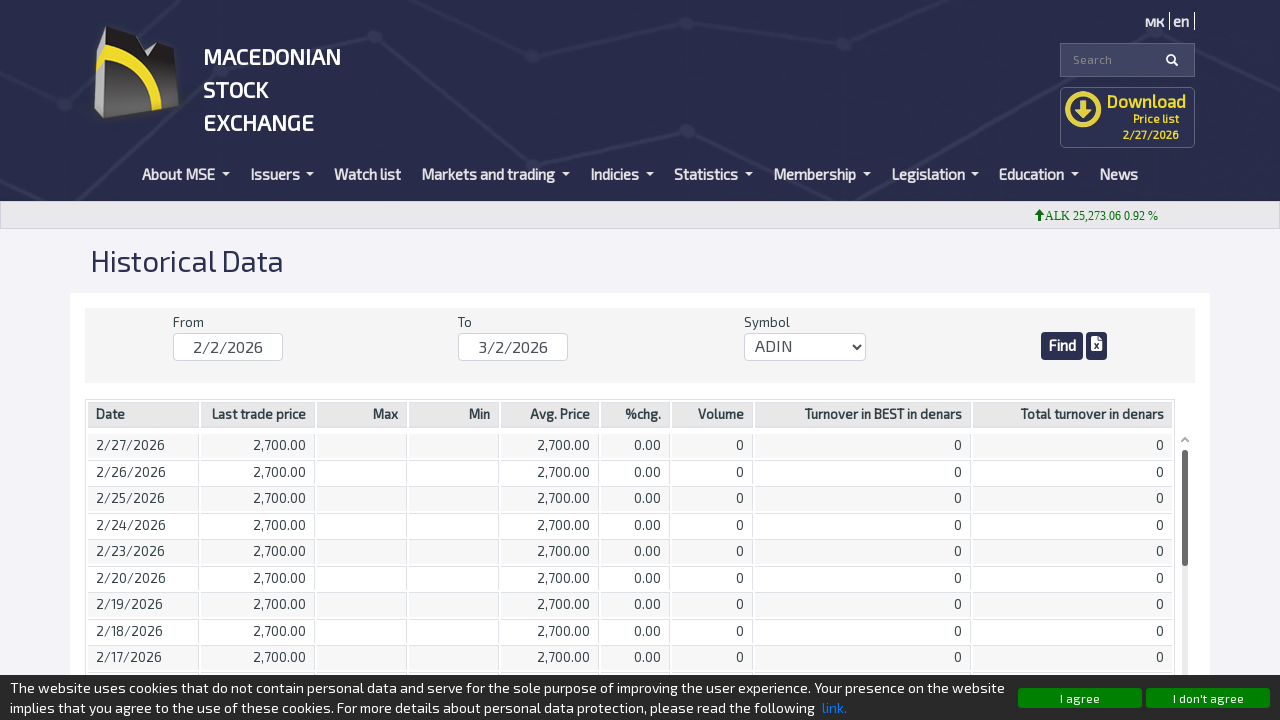

Cleared the FromDate input field on input[name='FromDate']
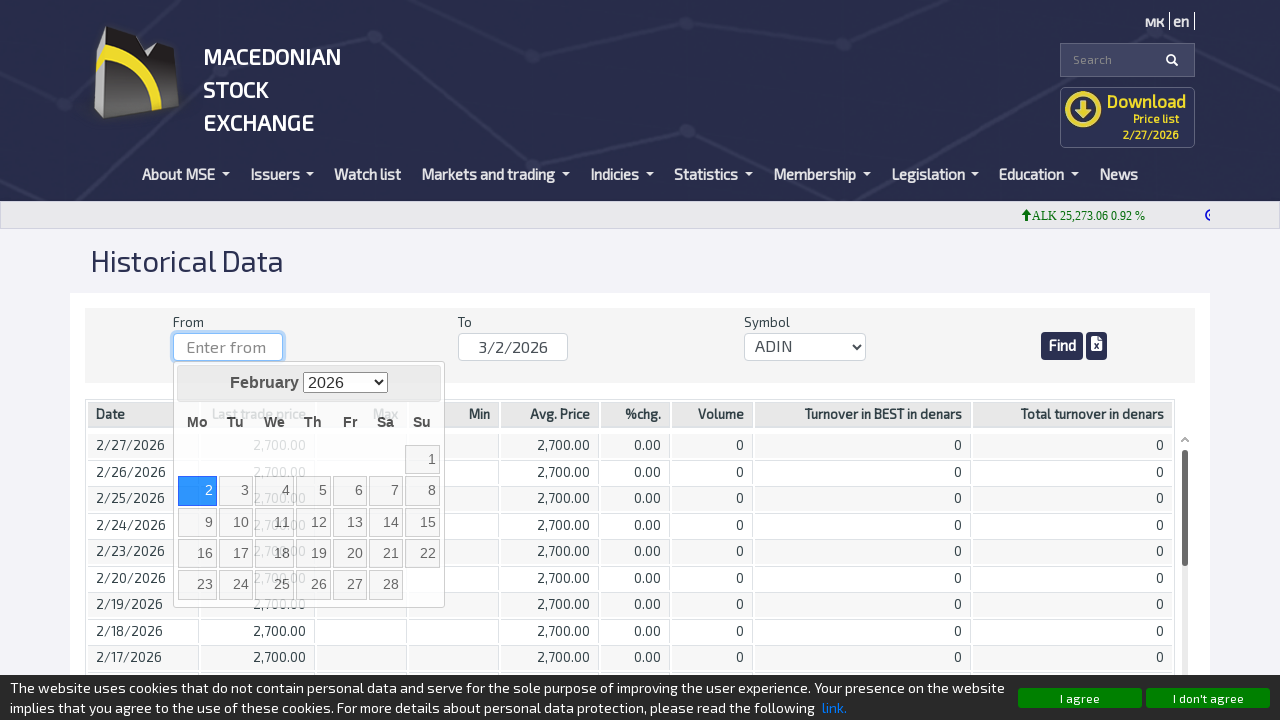

Entered start date 01/15/2024 in FromDate field on input[name='FromDate']
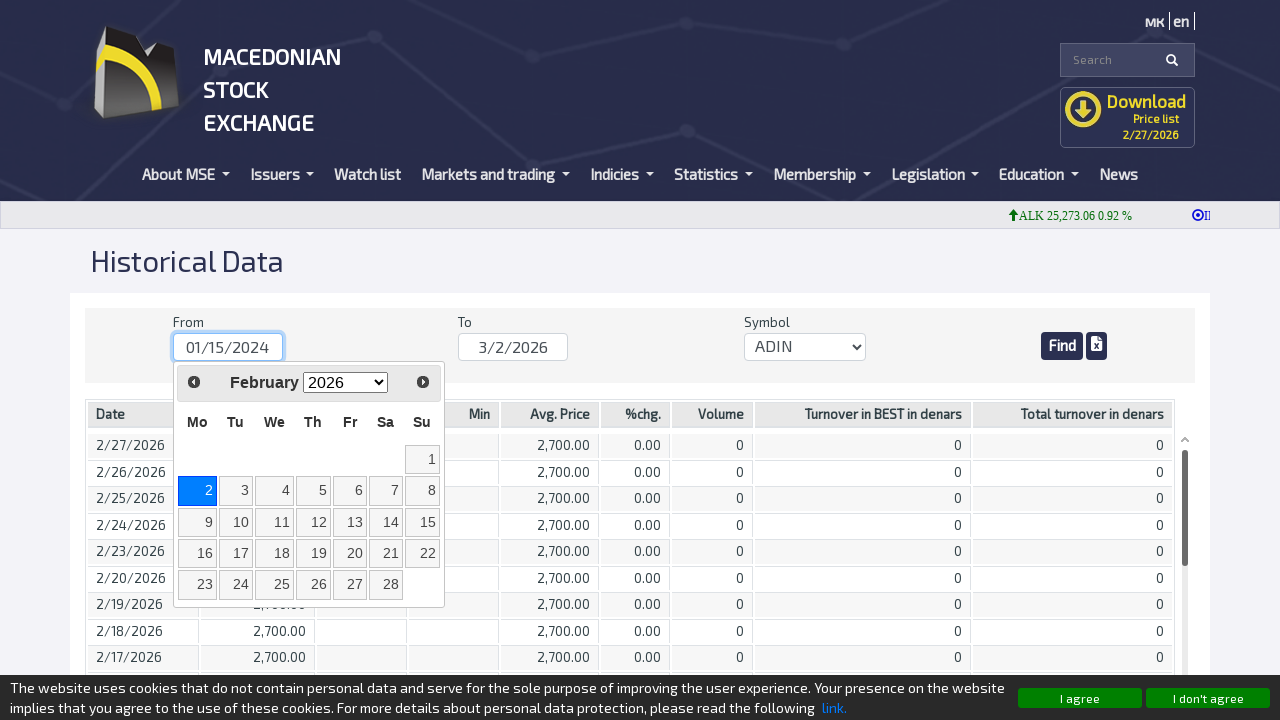

Cleared the ToDate input field on input[name='ToDate']
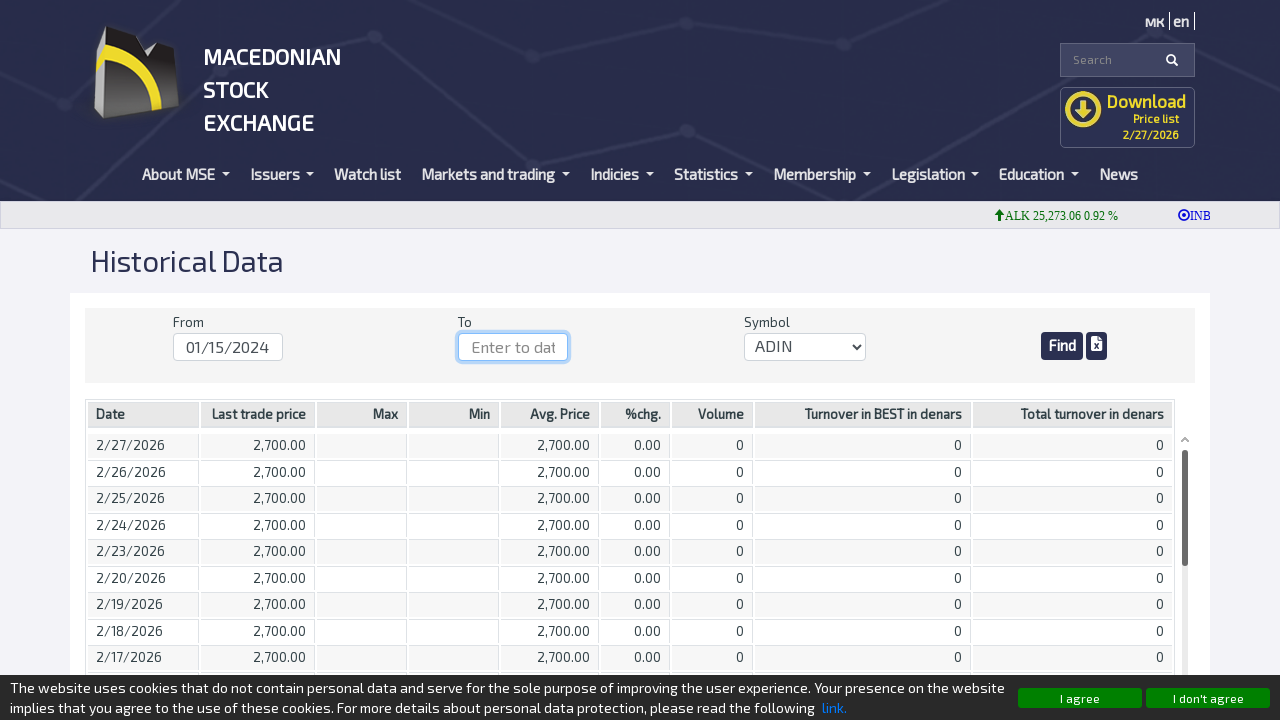

Entered end date 03/20/2024 in ToDate field on input[name='ToDate']
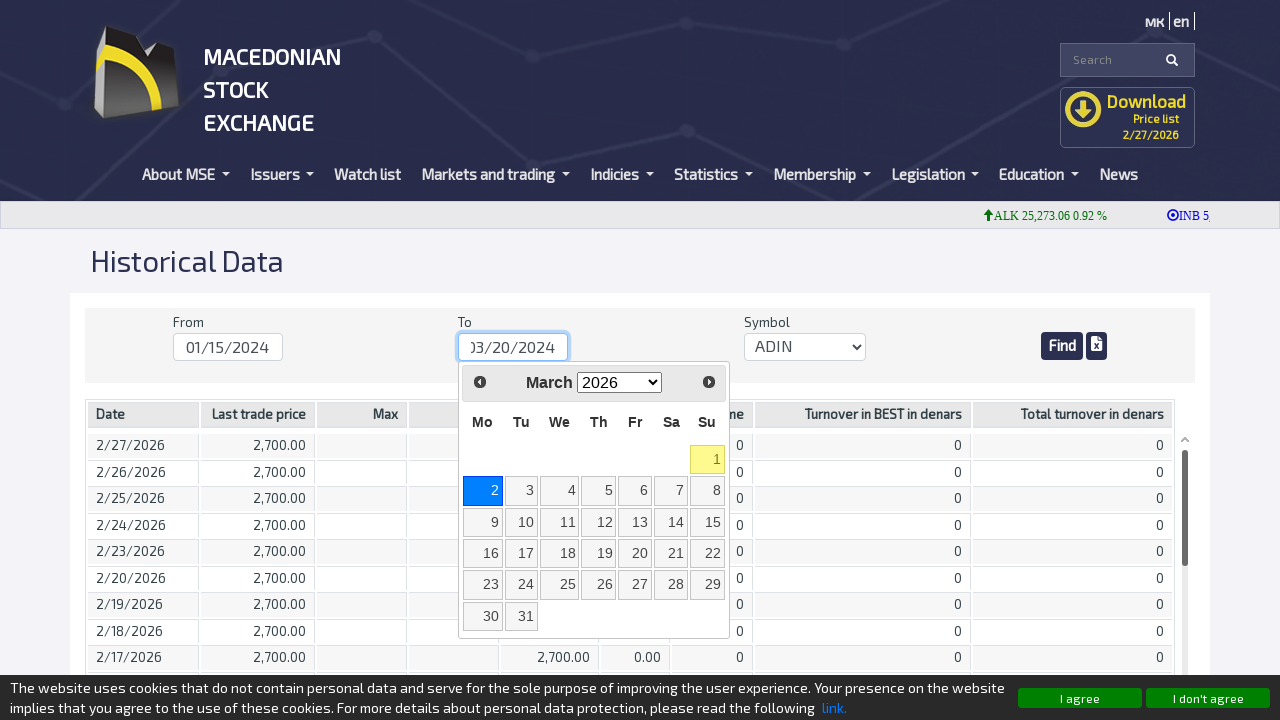

Clicked the filter/search button to apply date range at (1062, 346) on .btn-primary-sm
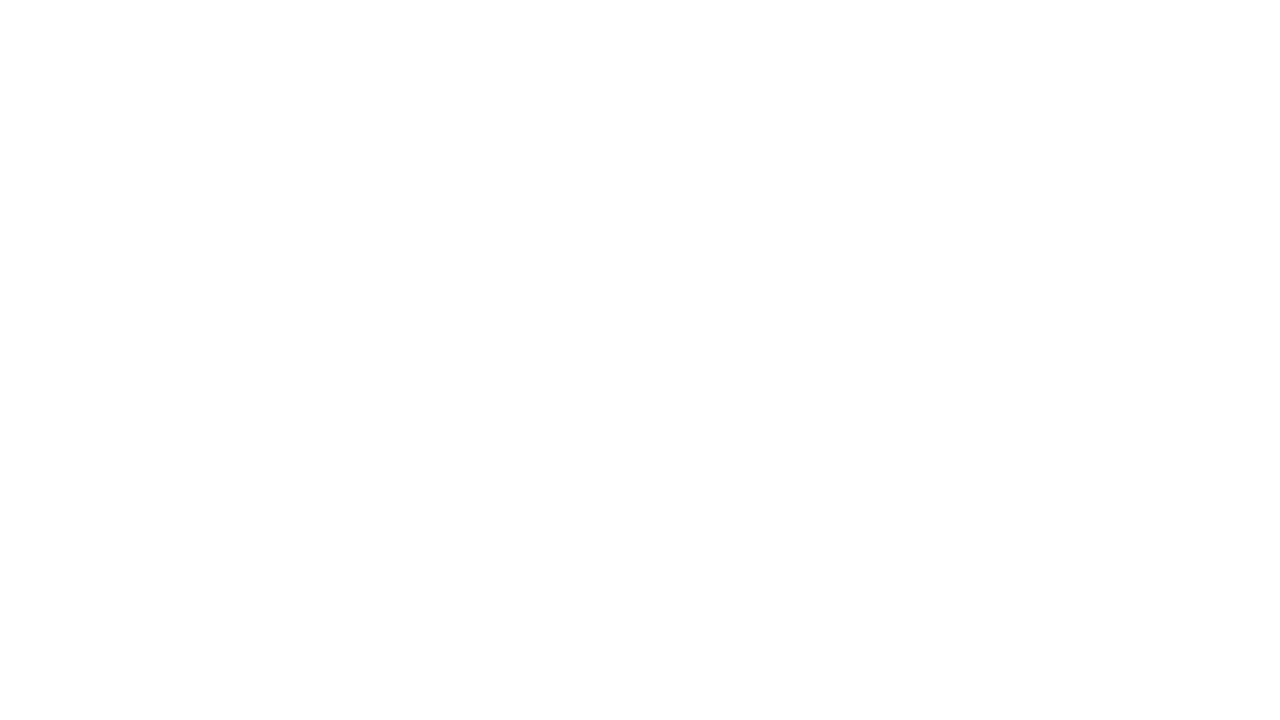

Waited for network idle state - historical data loaded for ADIN symbol with applied date filters
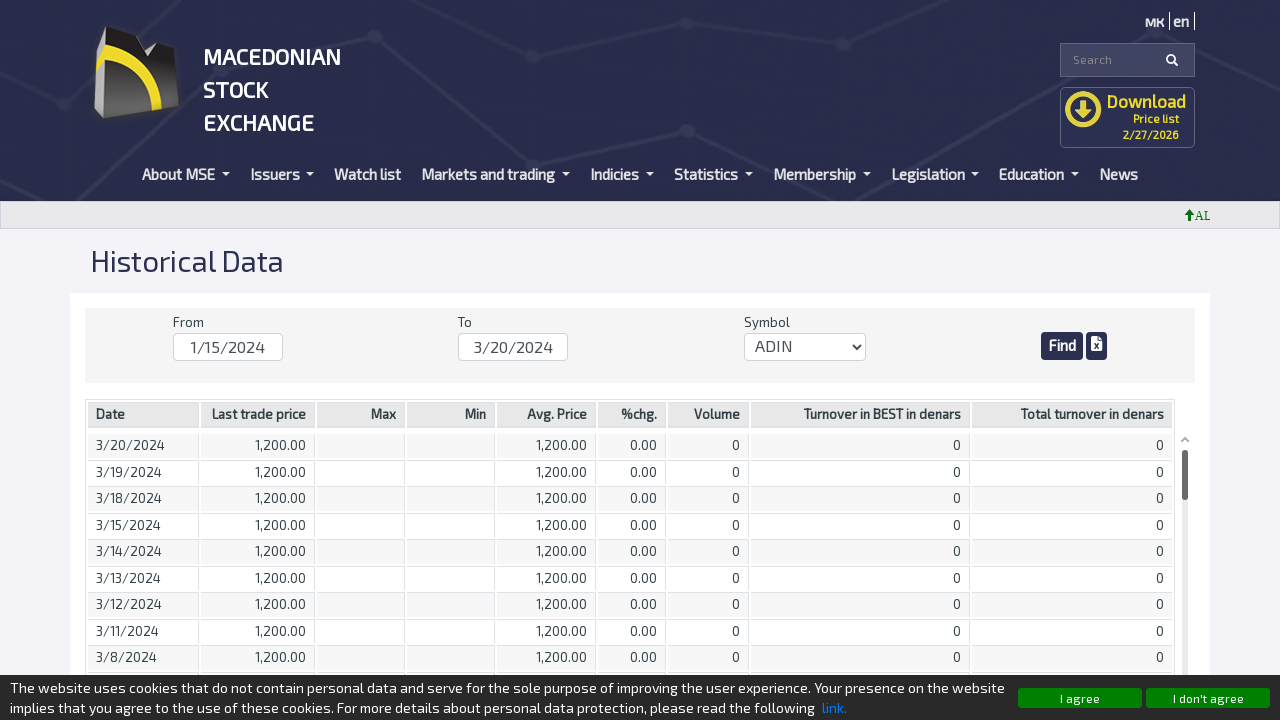

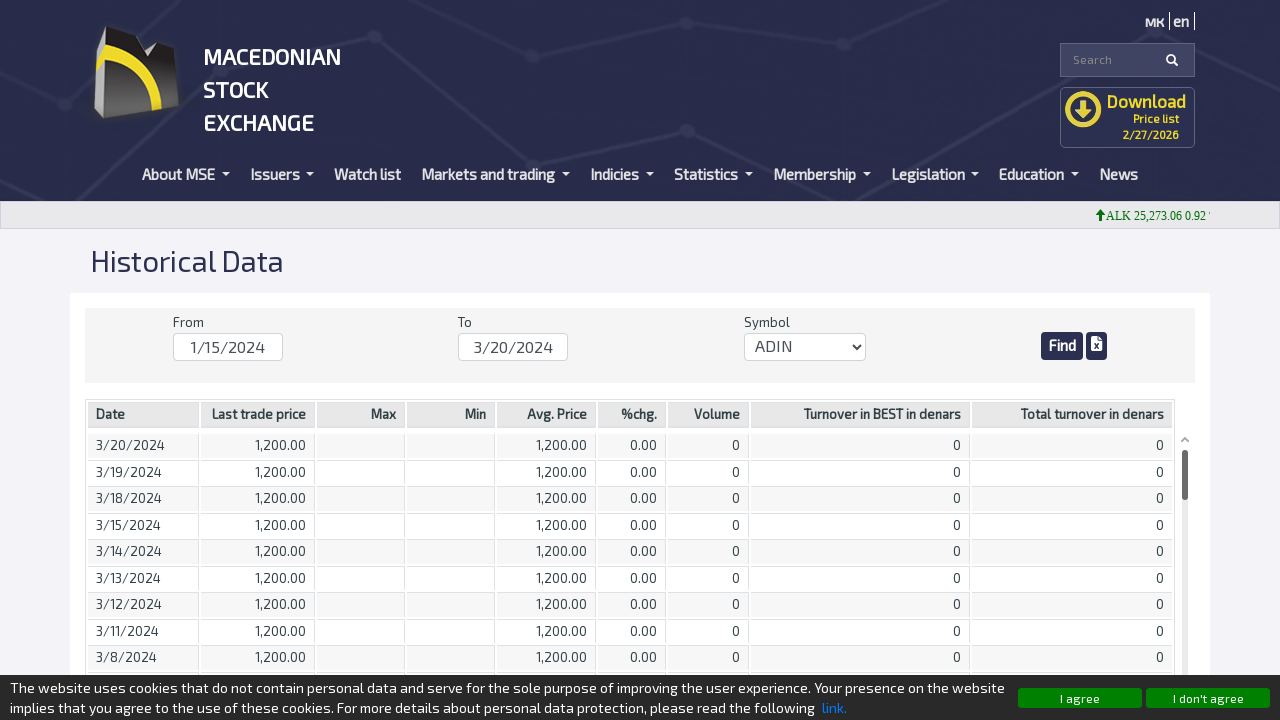